Tests the drag and drop functionality by dragging the "Drag me" box into the "Drop here" target area and verifying the text changes to "Dropped!".

Starting URL: https://demoqa.com/droppable

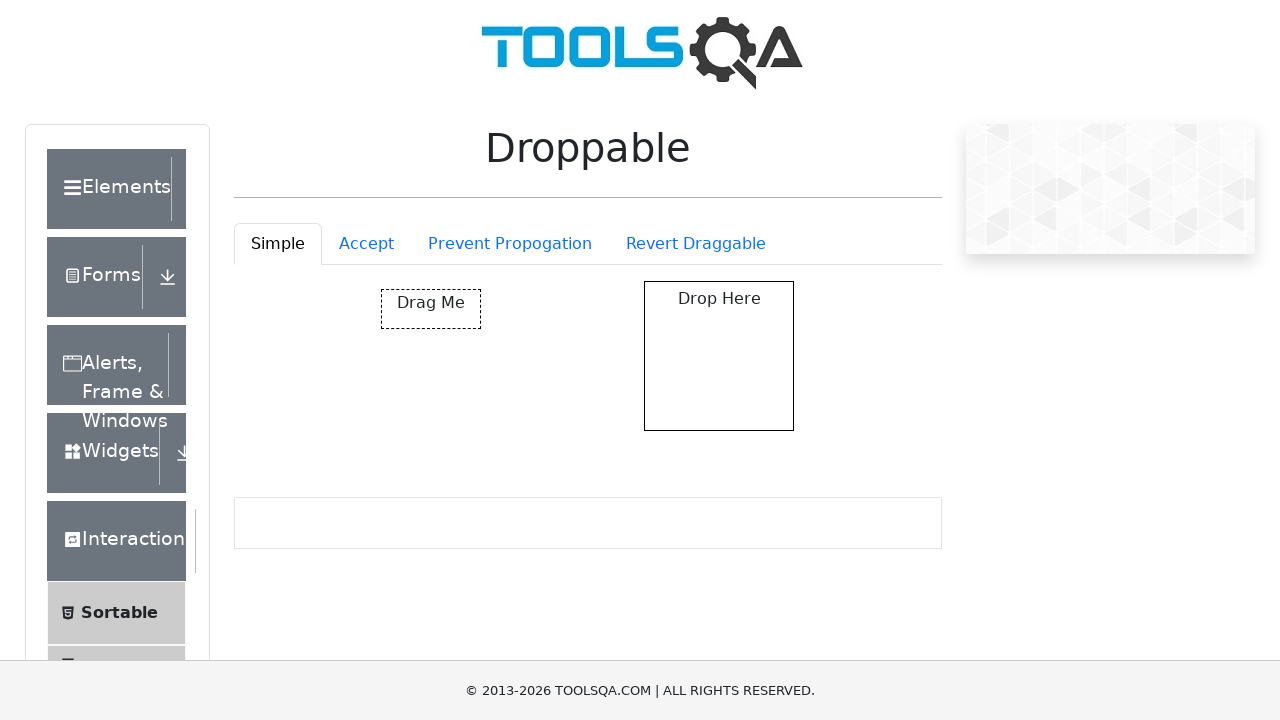

Navigated to drag and drop demo page
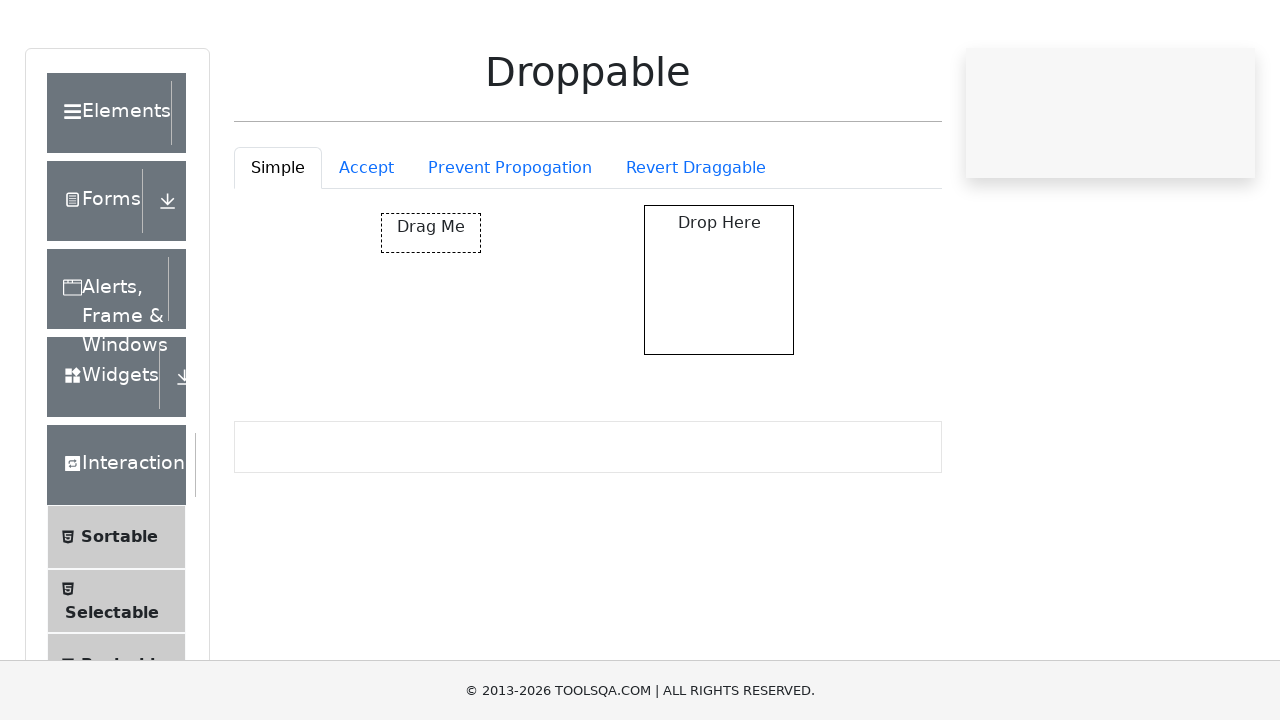

Located 'Drag me' element
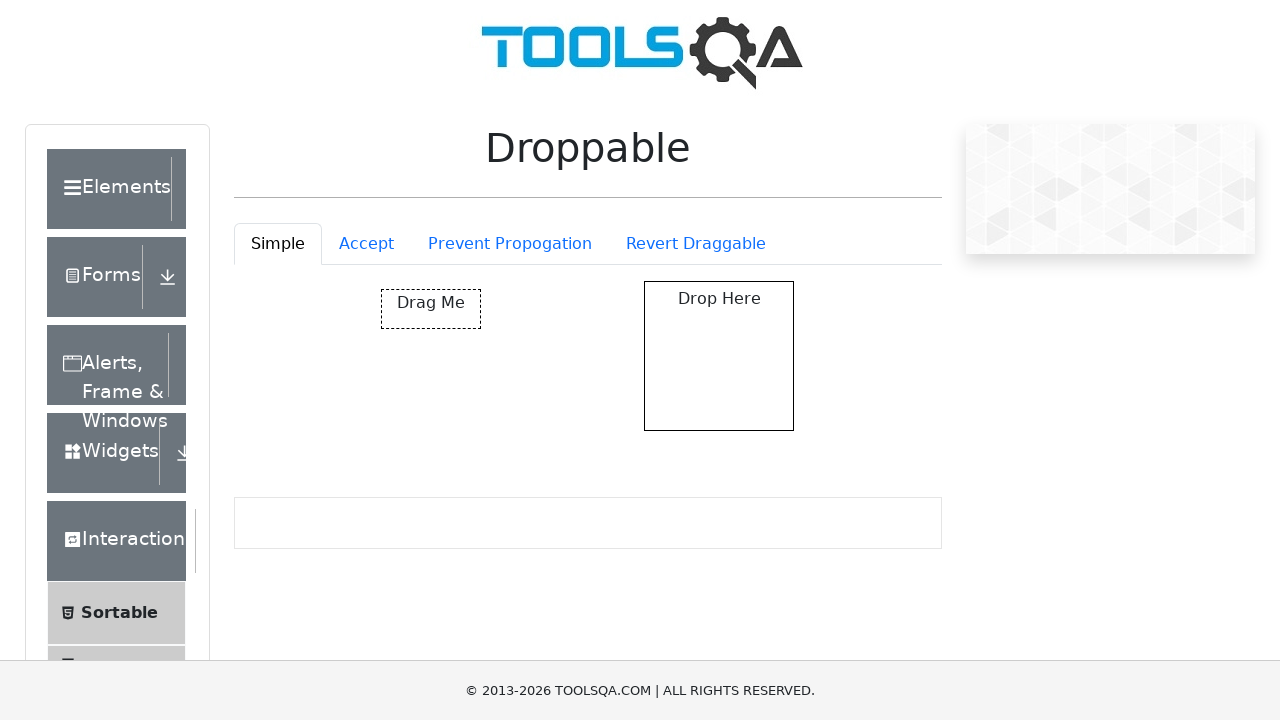

Located 'Drop here' target area
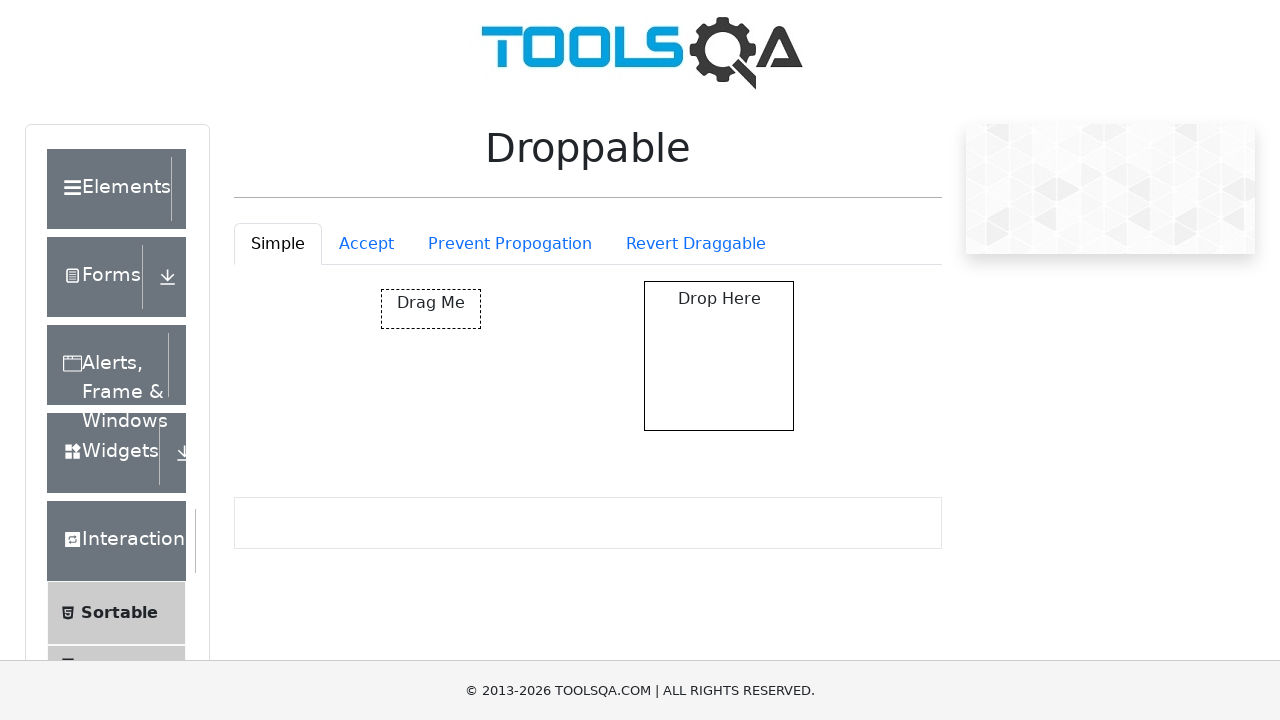

Dragged 'Drag me' box into 'Drop here' target area at (719, 356)
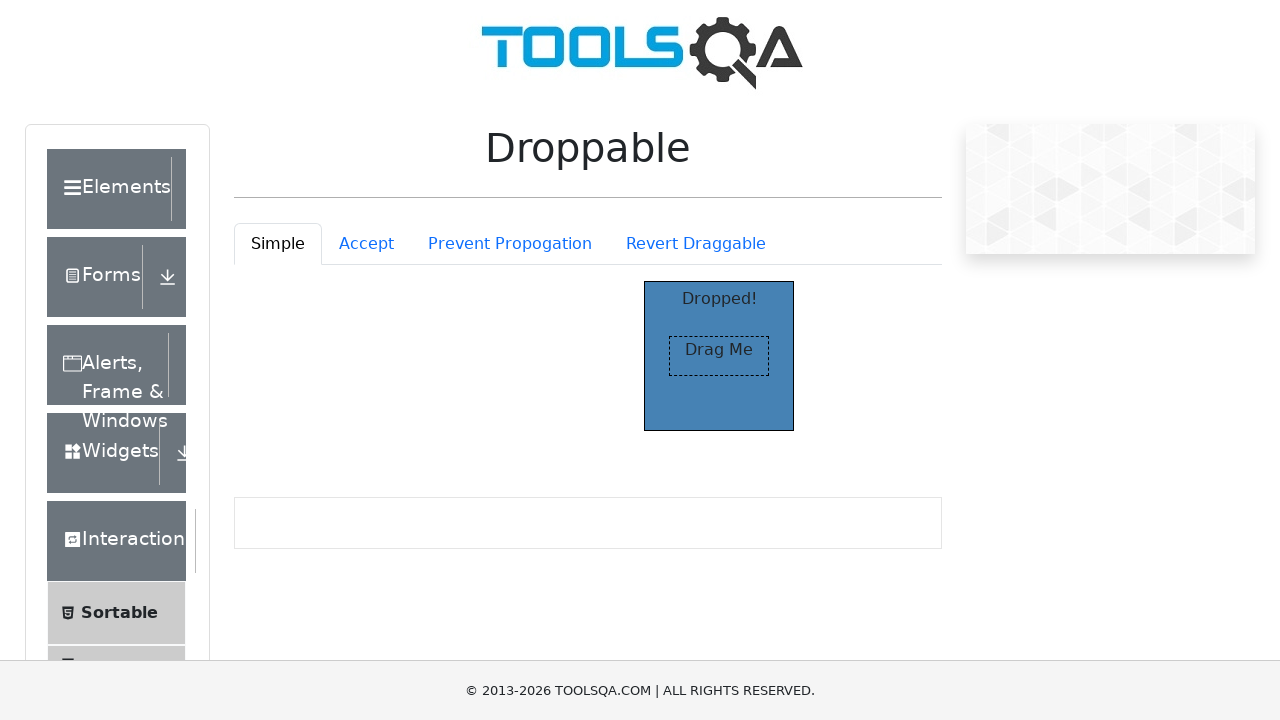

Verified that drop target text changed to 'Dropped!'
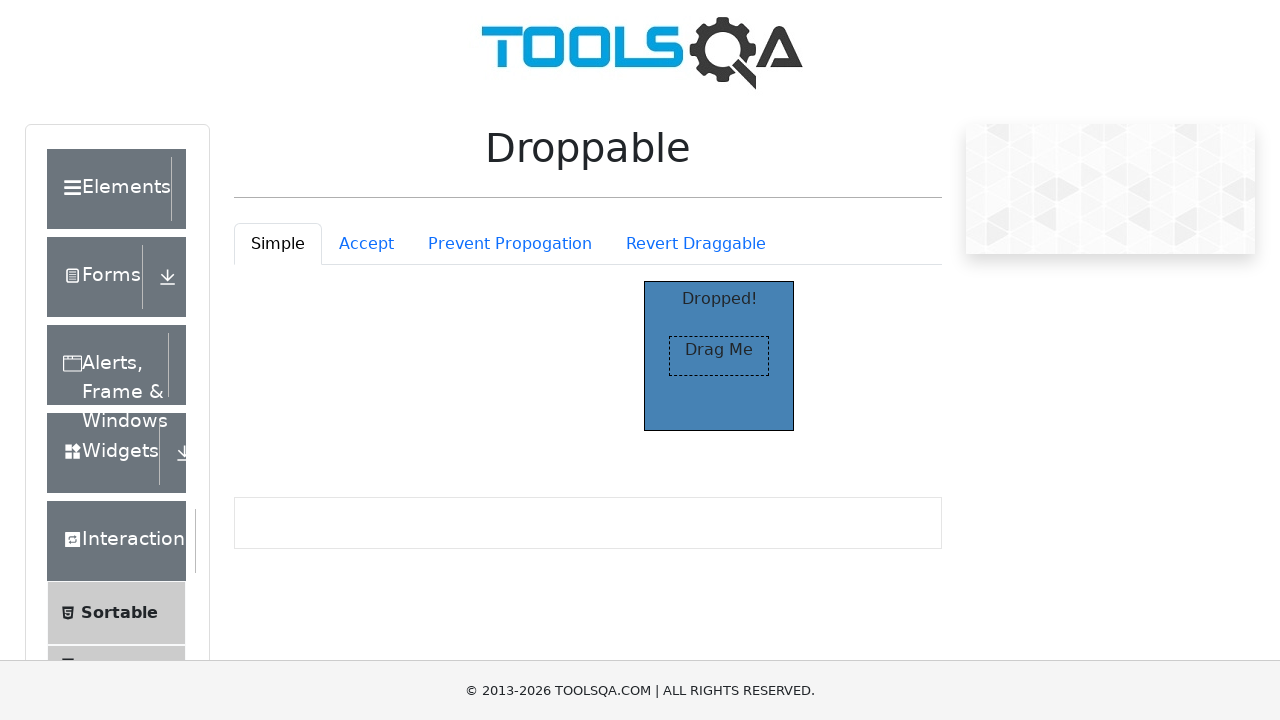

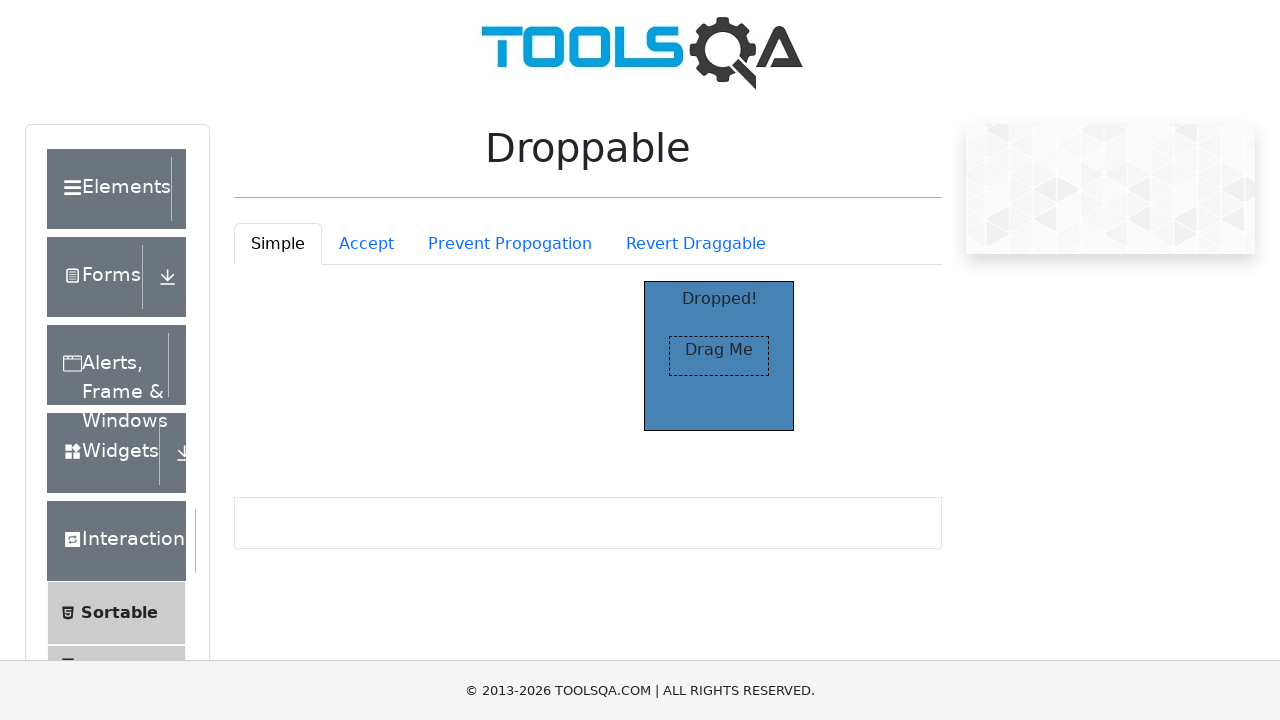